Plays a math battle game by reading math problems, calculating the correct answer, and clicking the correct or wrong button based on whether the displayed result matches the calculated result. Repeats for up to 100 rounds.

Starting URL: https://tbot.xyz/math/#eyJ1Ijo1MTk5ODQ5MDcsIm4iOiIuICIsImciOiJNYXRoQmF0dGxlIiwiY2kiOiIyMDUwNTk3MTkyNDkzODM4MDM4IiwiaSI6IkJBQUFBSUFzQXdEWklTaXk5WWVVUV9FbEZkZyJ9NDViN2U4N2FhOTAyZjE4ZDVhM2ZiMGYzMTZkZjQxMzY=

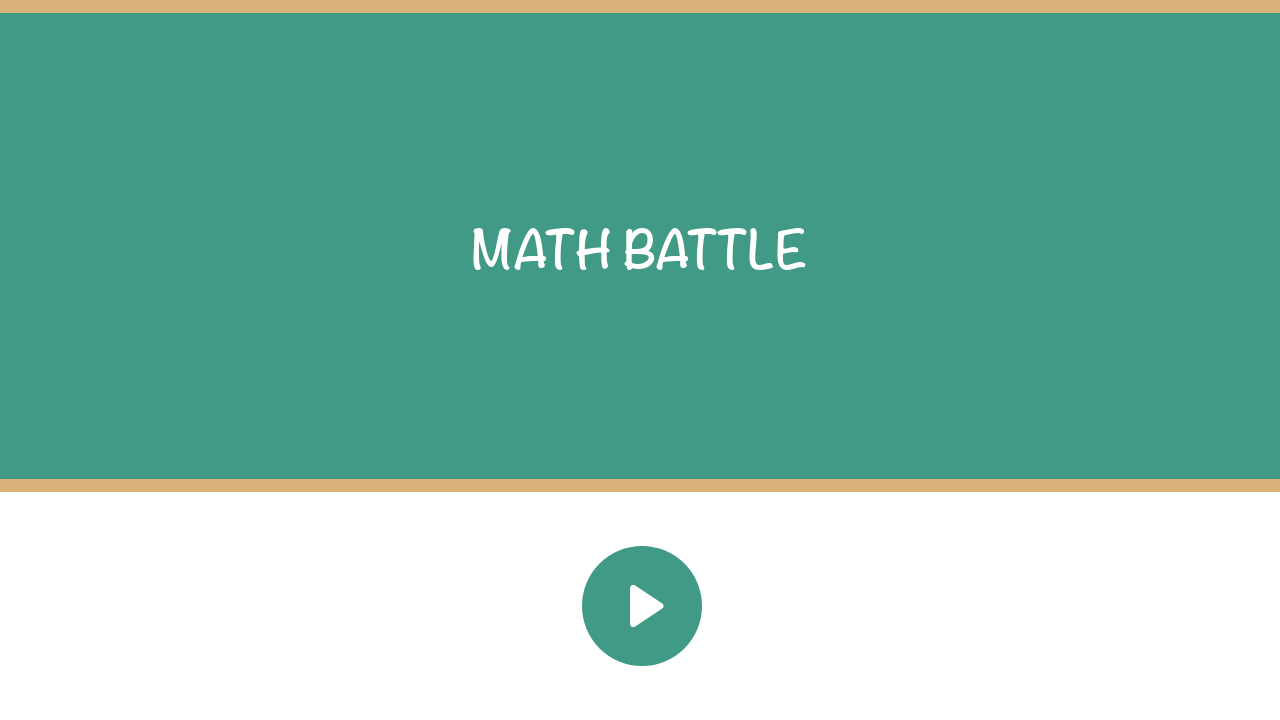

Waited 3 seconds for the math battle game to load
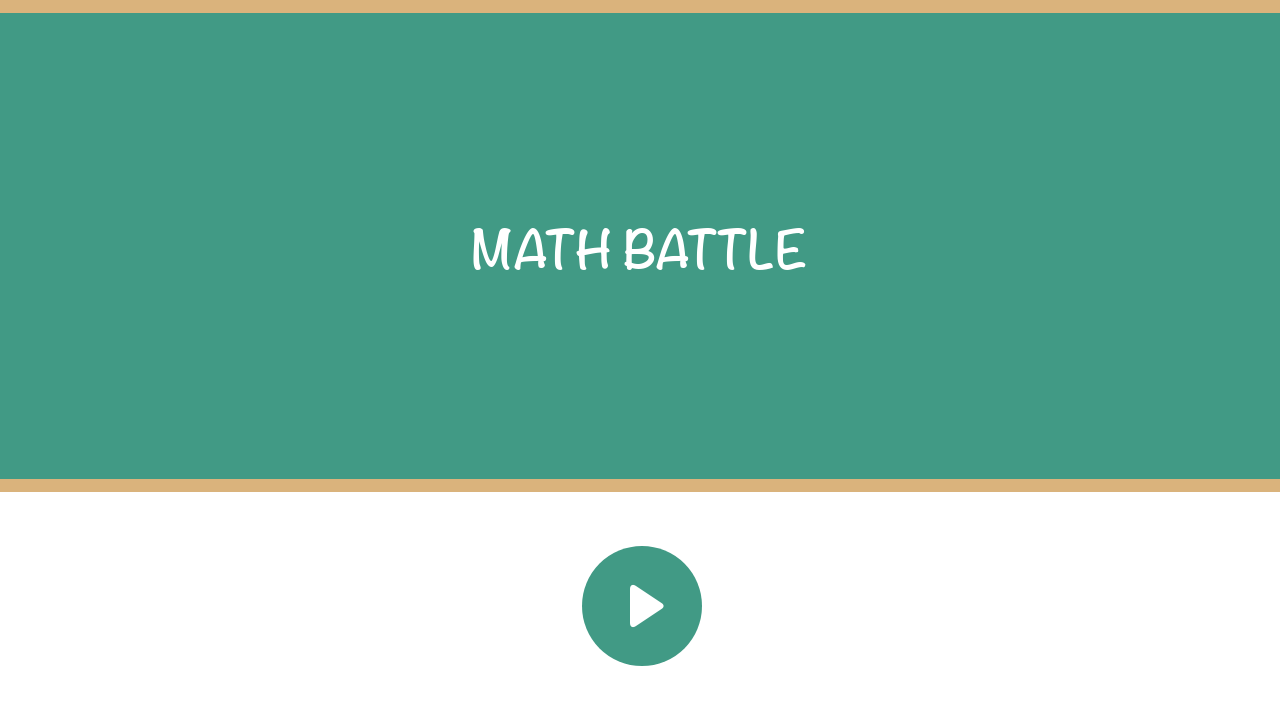

Located task element
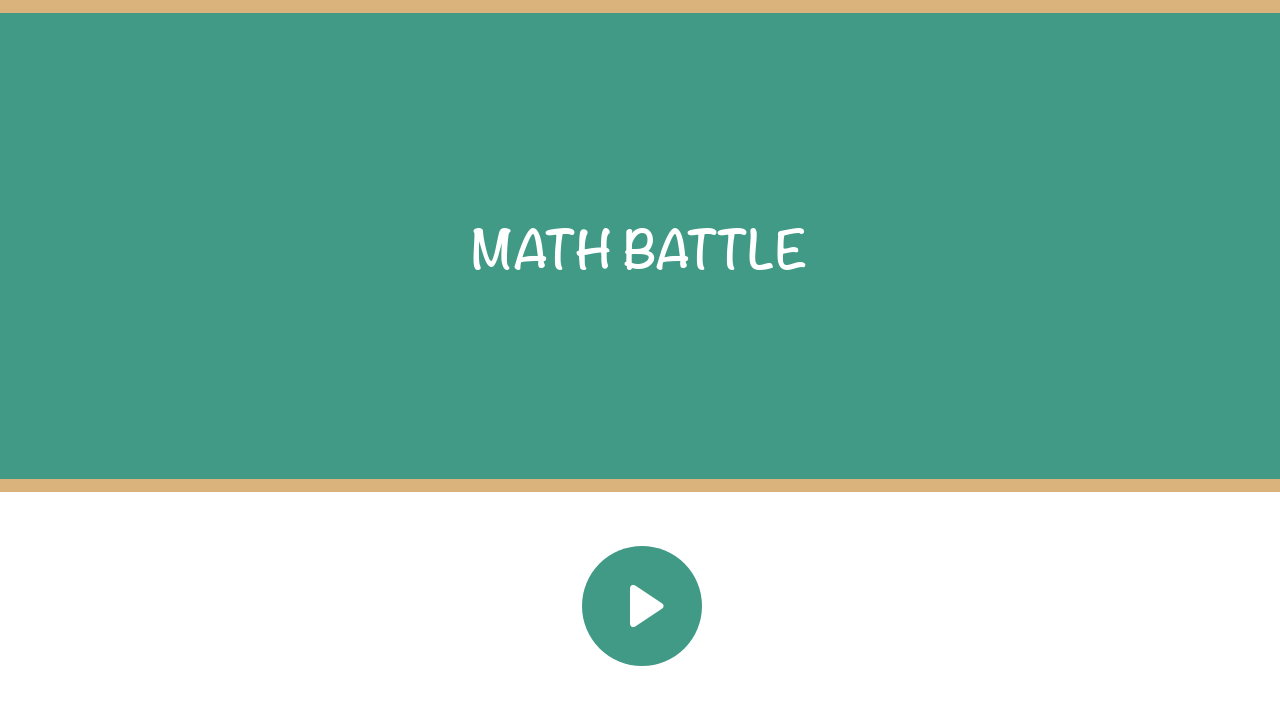

Extracted first operand: 
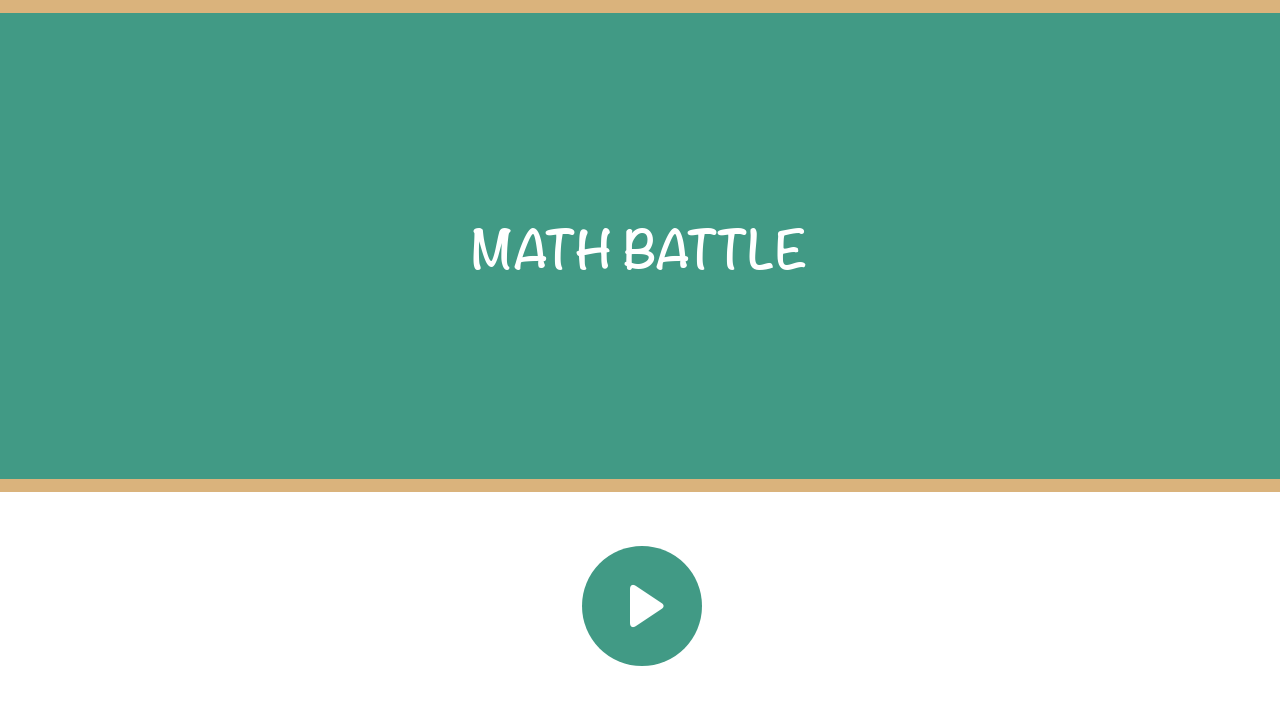

Extracted operator: 
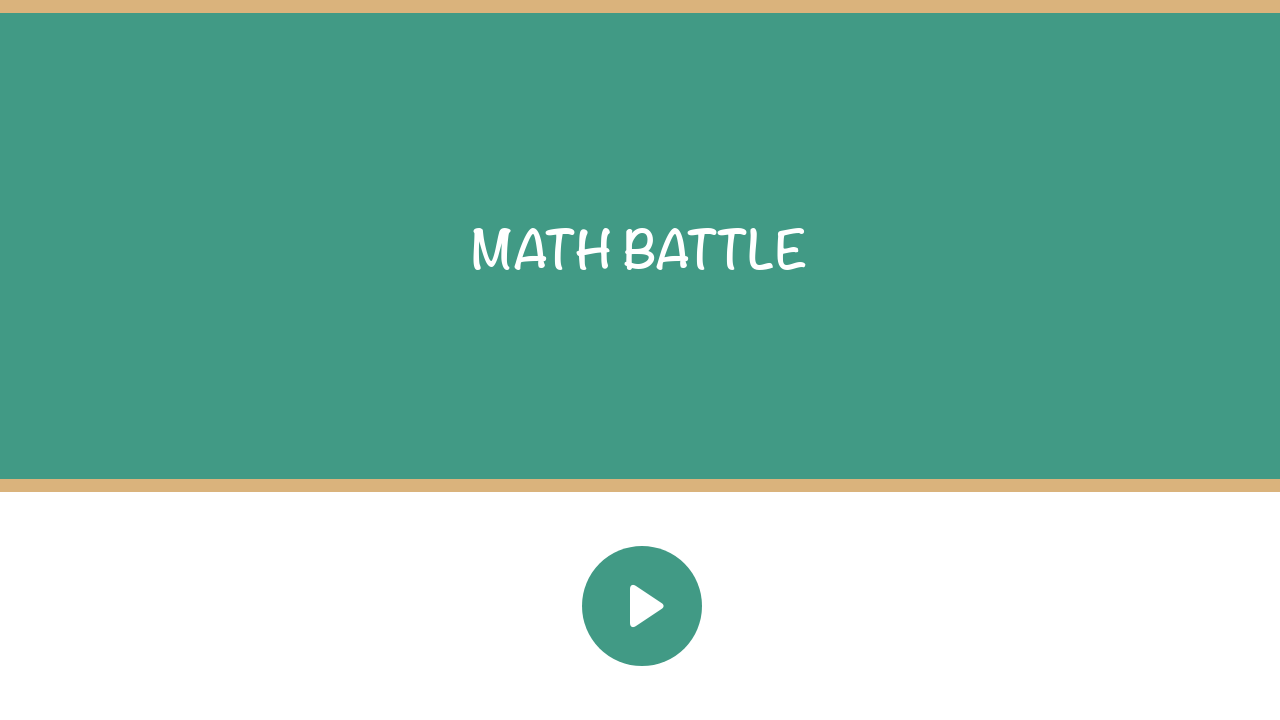

Extracted second operand: 
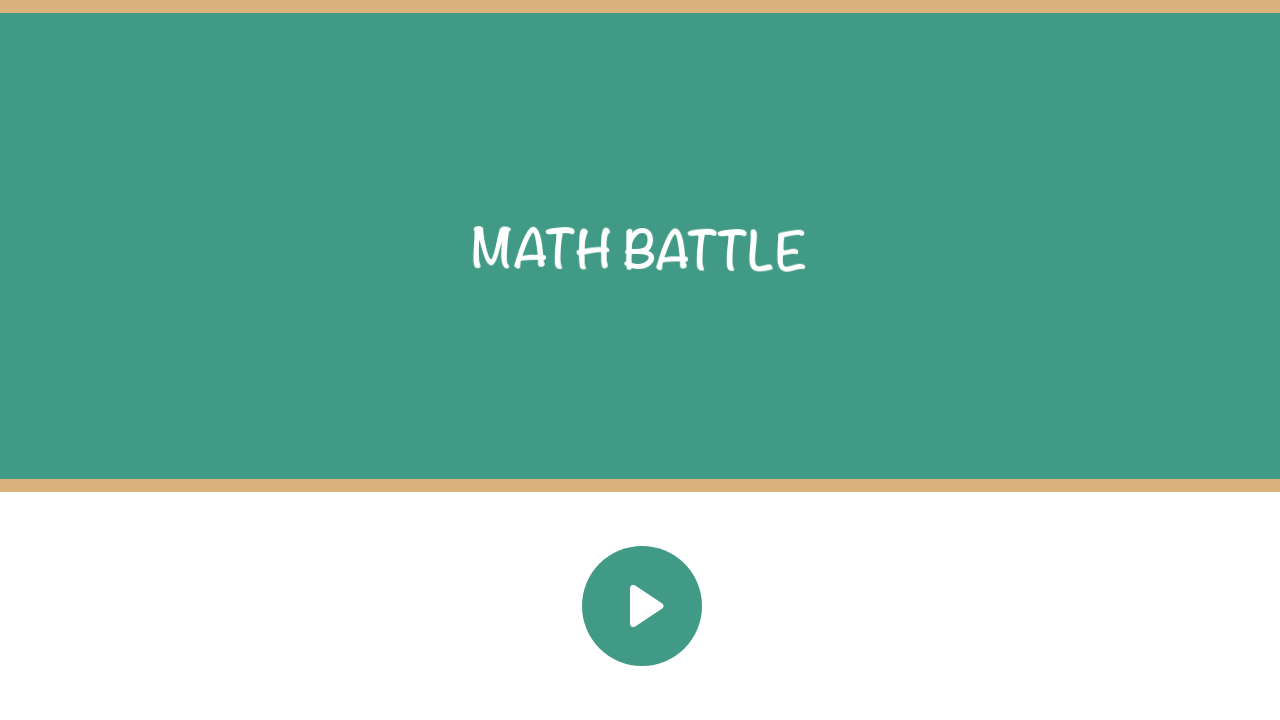

Extracted displayed result: 
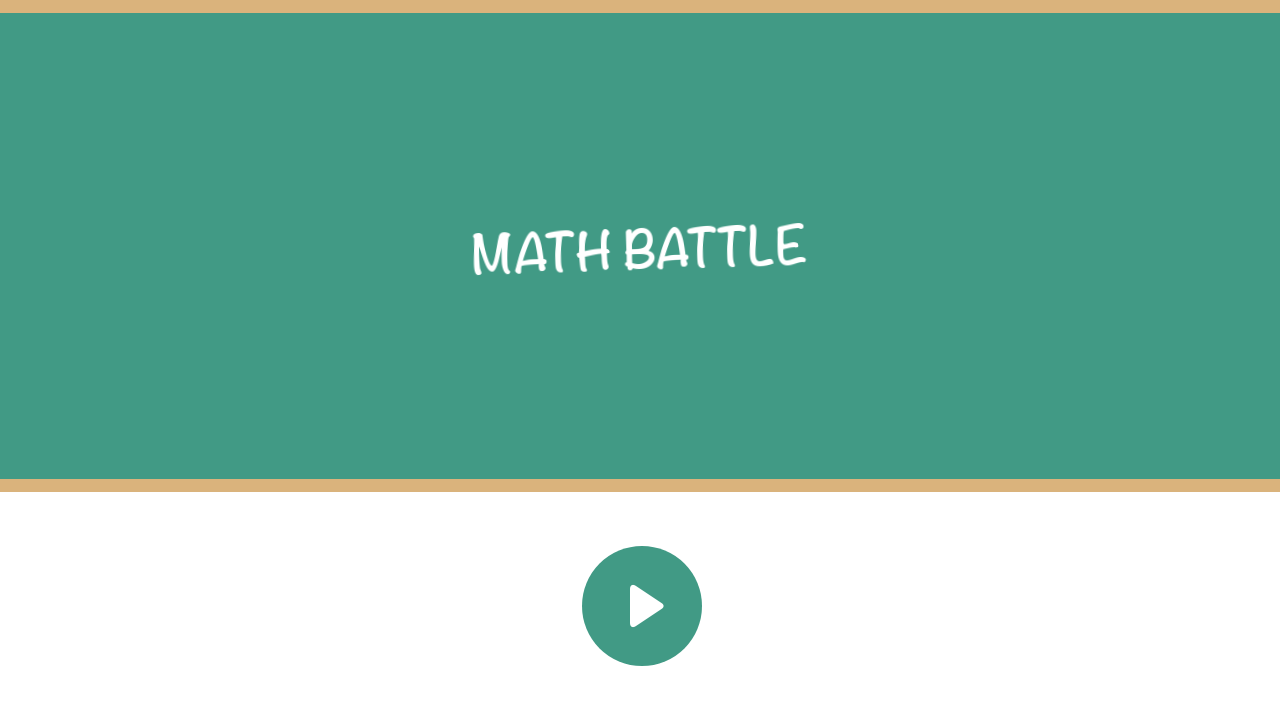

Error reading problem, game likely ended
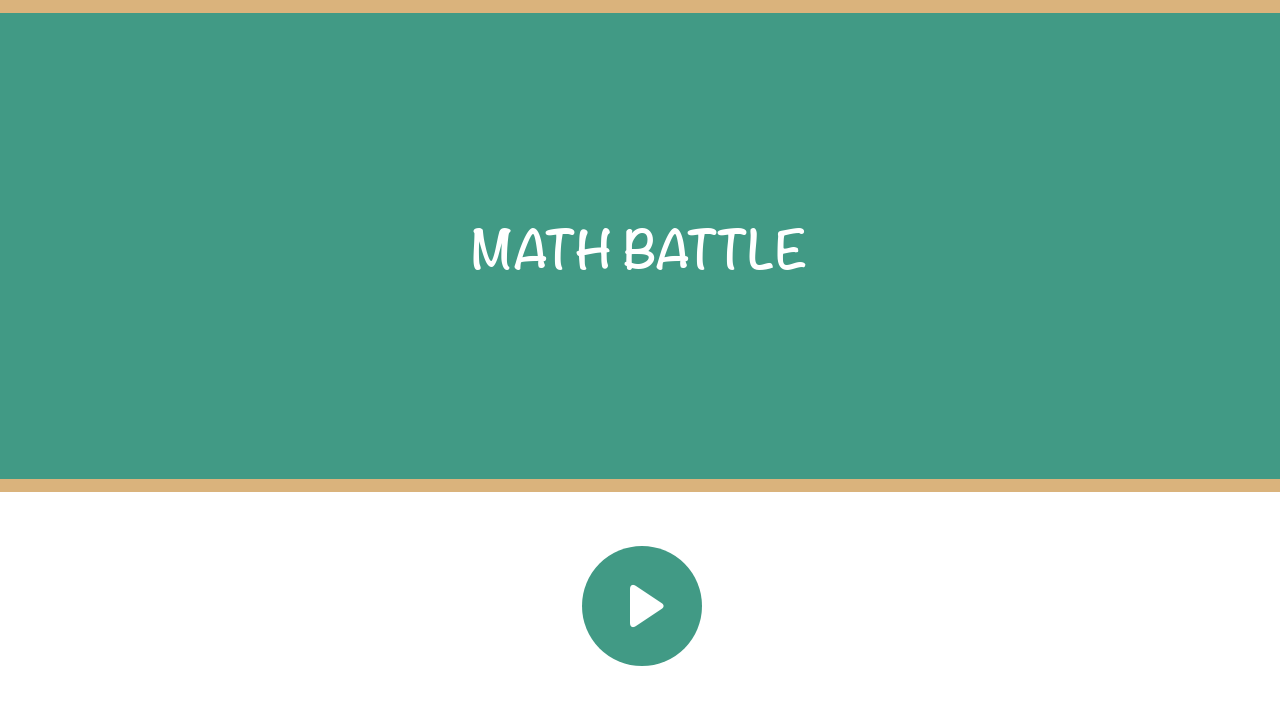

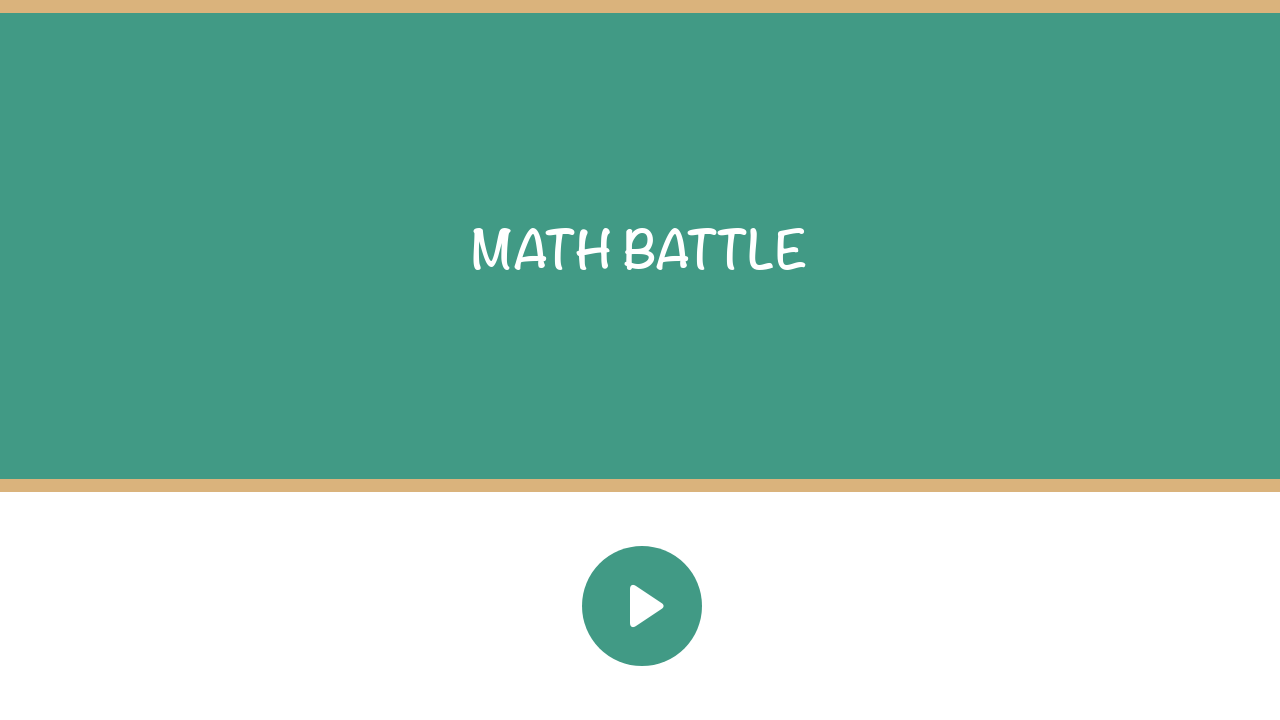